Demonstrates drag-and-drop action by dragging element A to a specific offset position

Starting URL: https://crossbrowsertesting.github.io/drag-and-drop

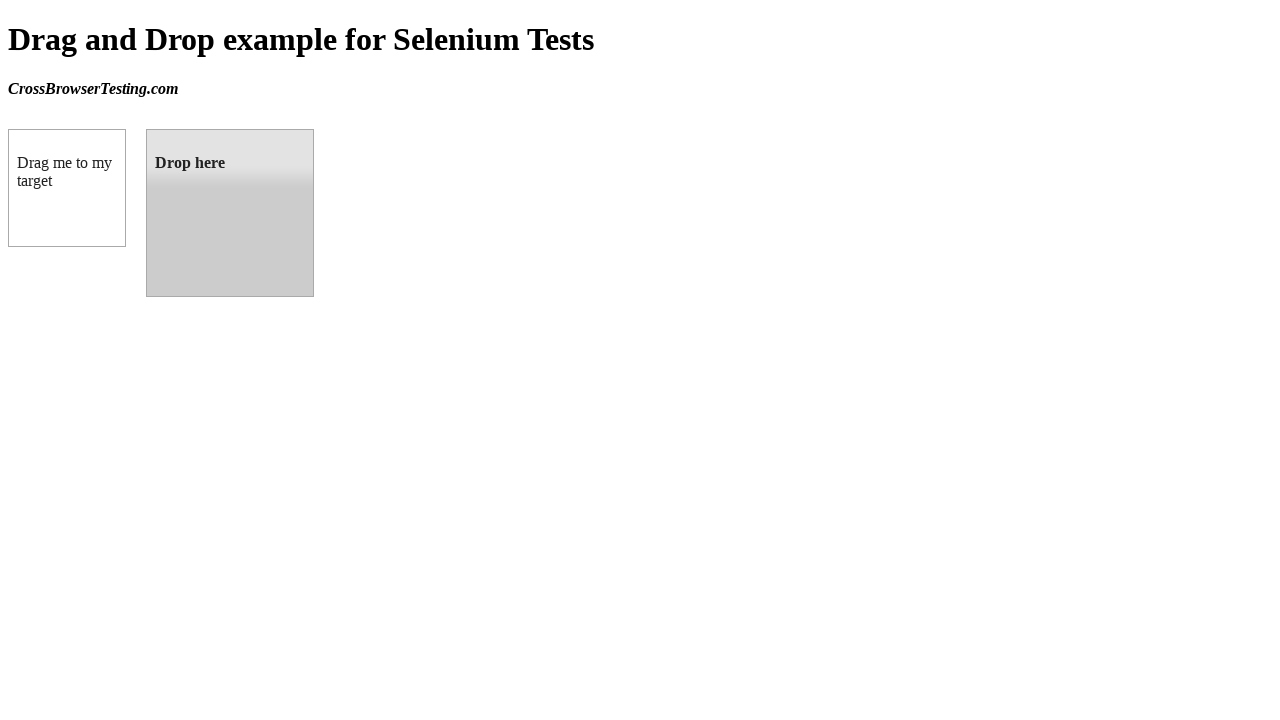

Located draggable element with id 'draggable'
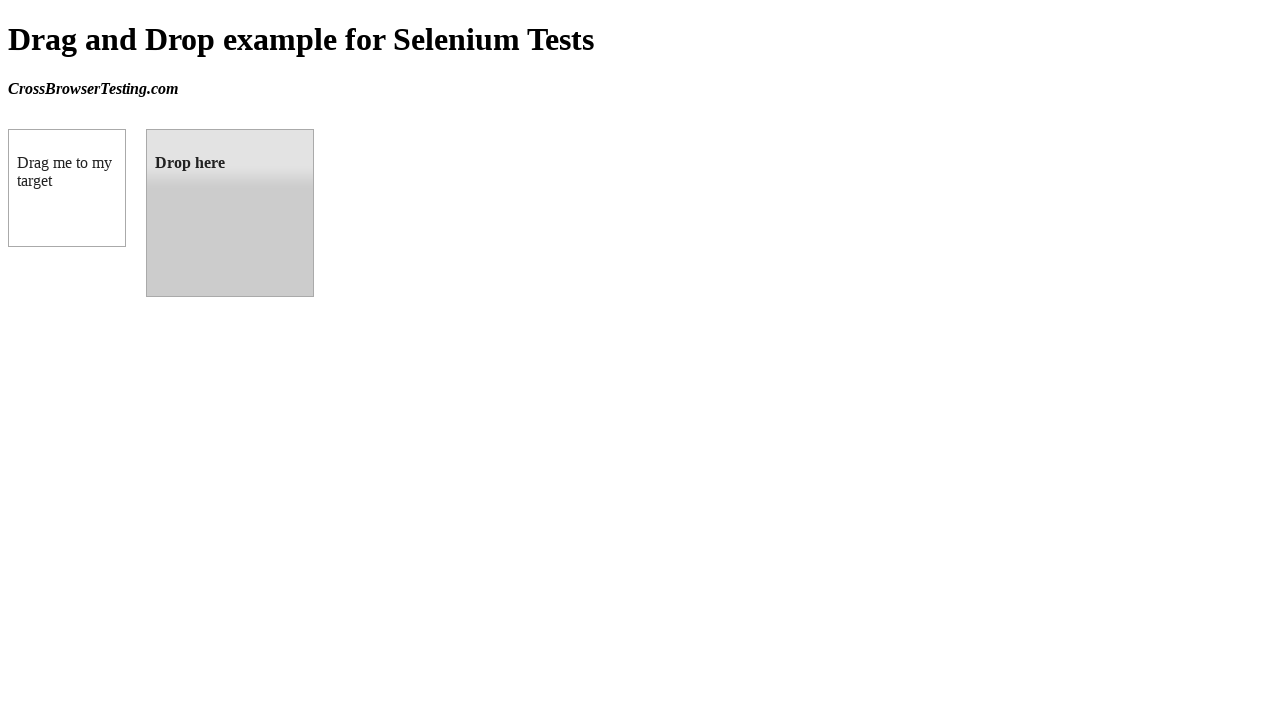

Located droppable element with id 'droppable'
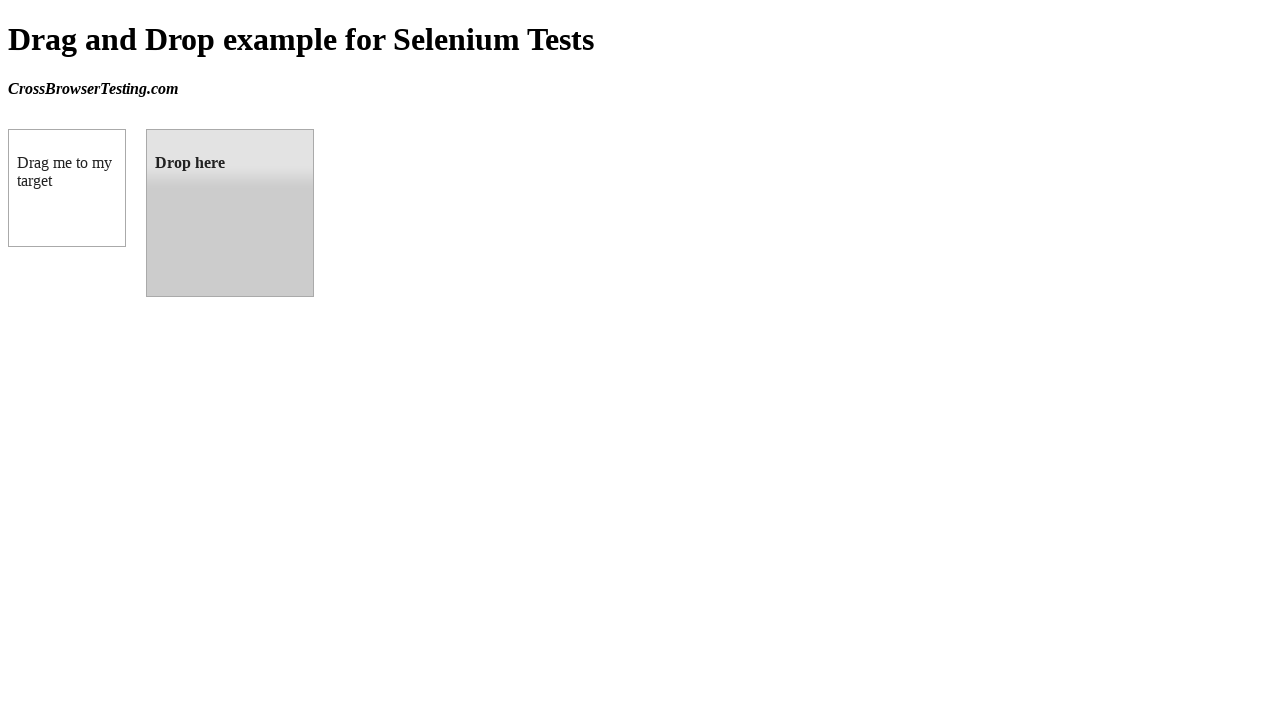

Retrieved bounding box of target droppable element
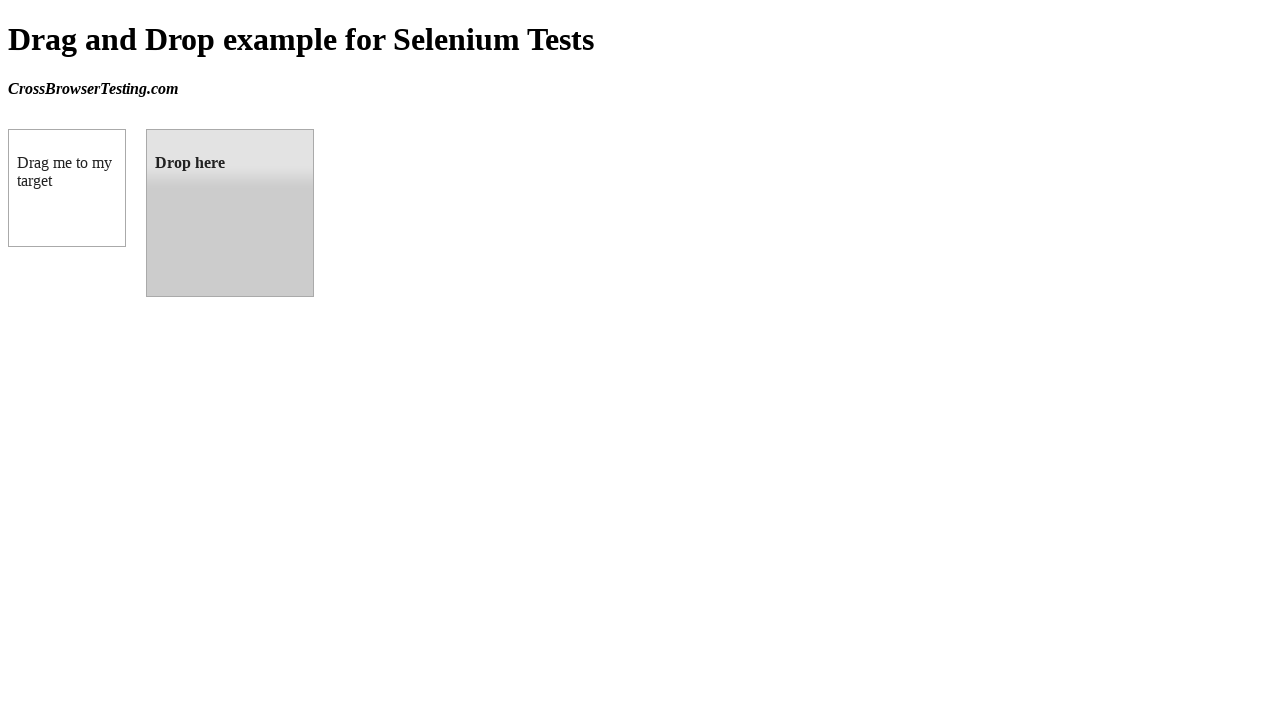

Dragged element A to the droppable target element at (230, 213)
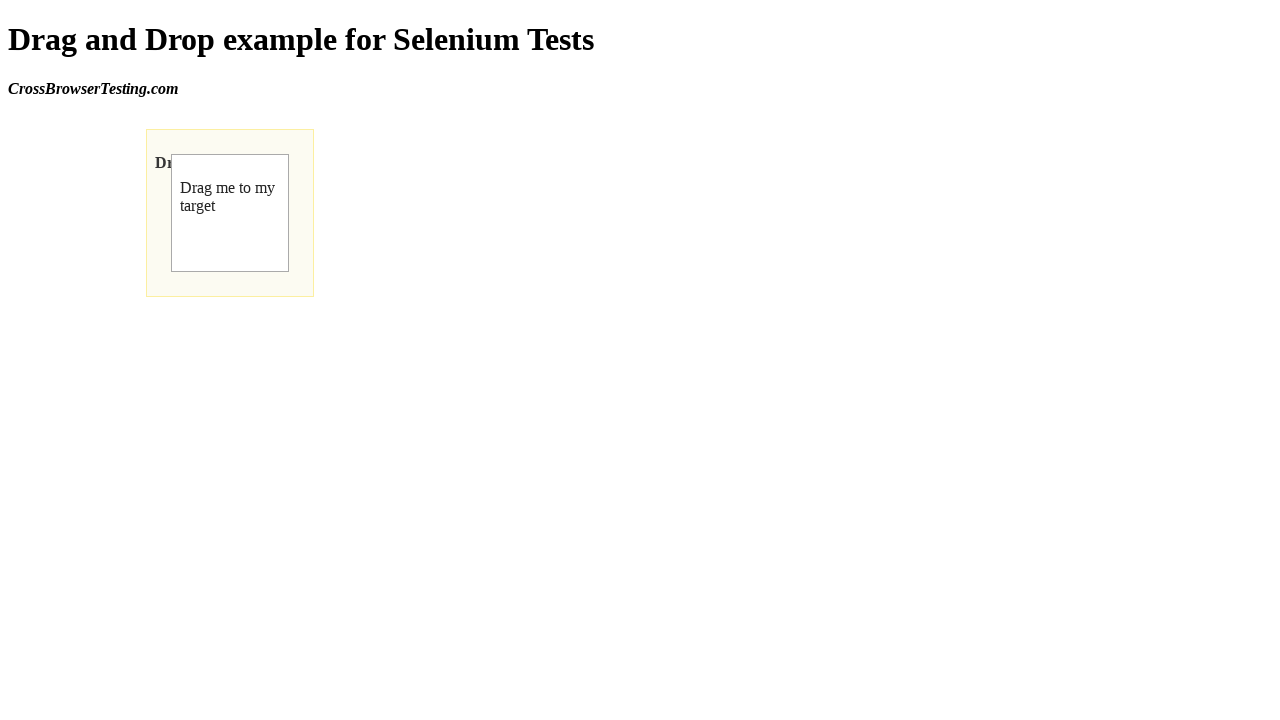

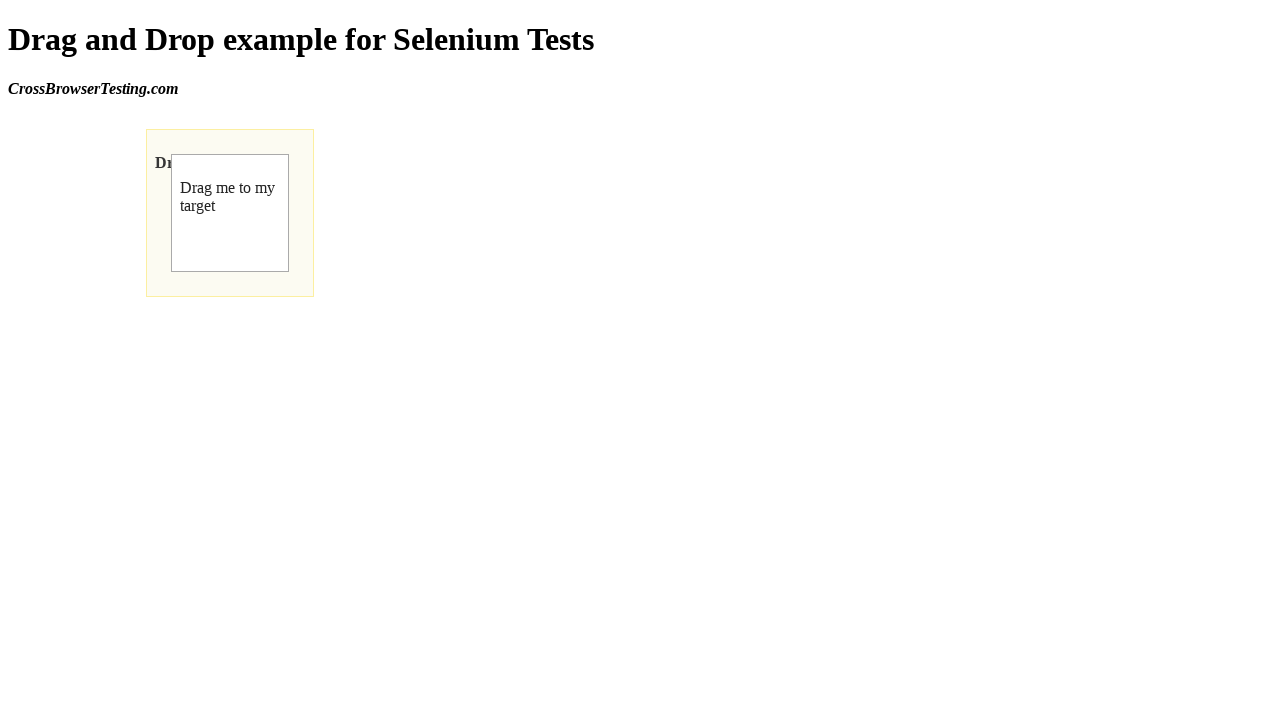